Navigates to Flipkart homepage and verifies the page loads successfully

Starting URL: https://www.flipkart.com

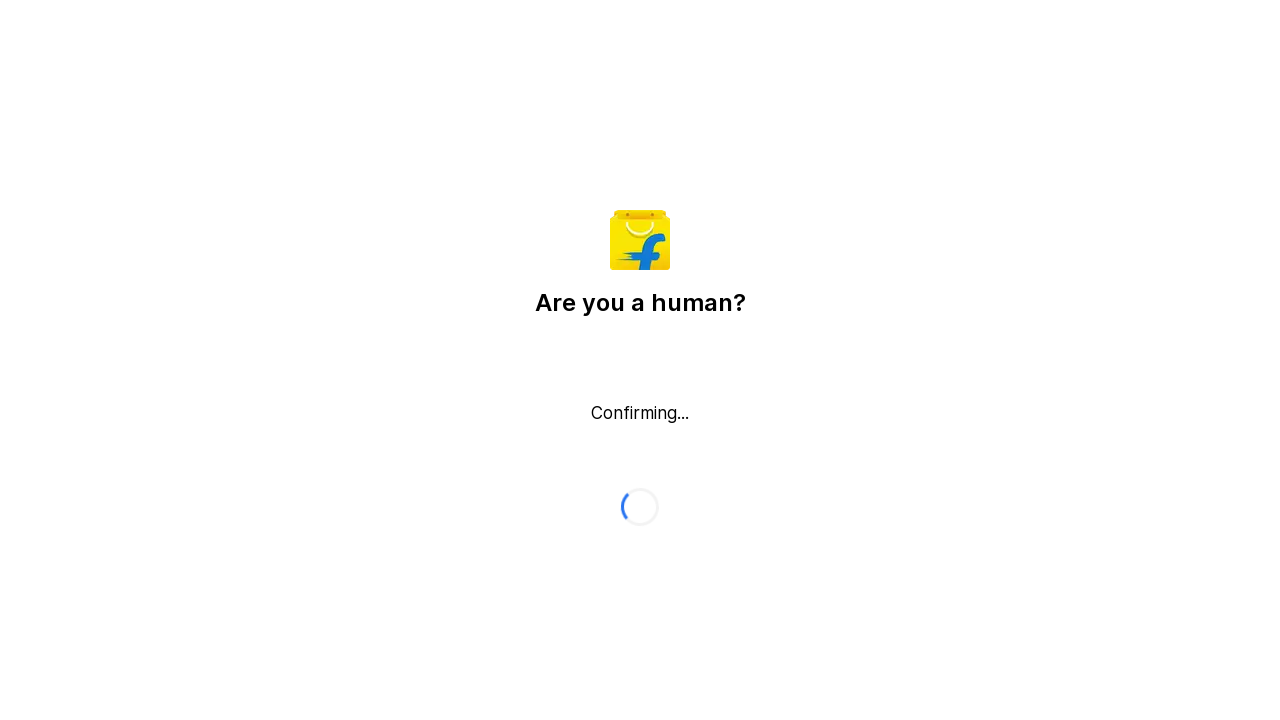

Waited for page to reach domcontentloaded state
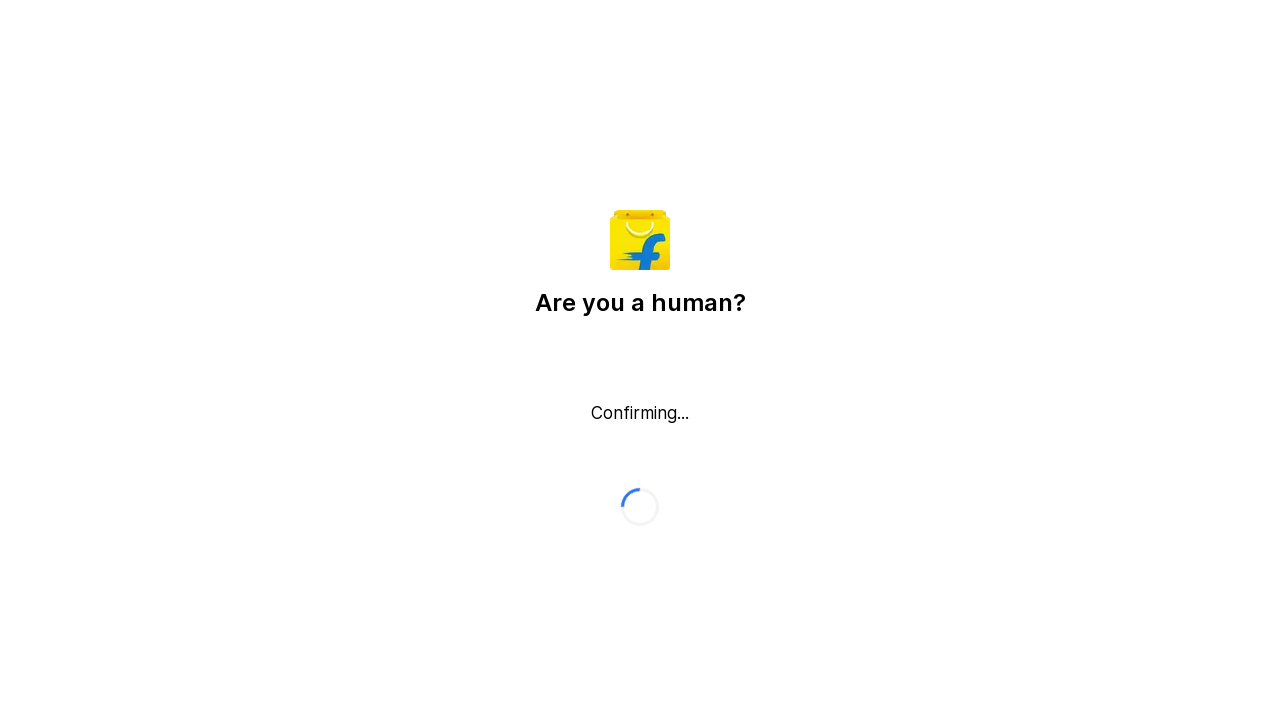

Verified Flipkart logo or main content element is present on the page
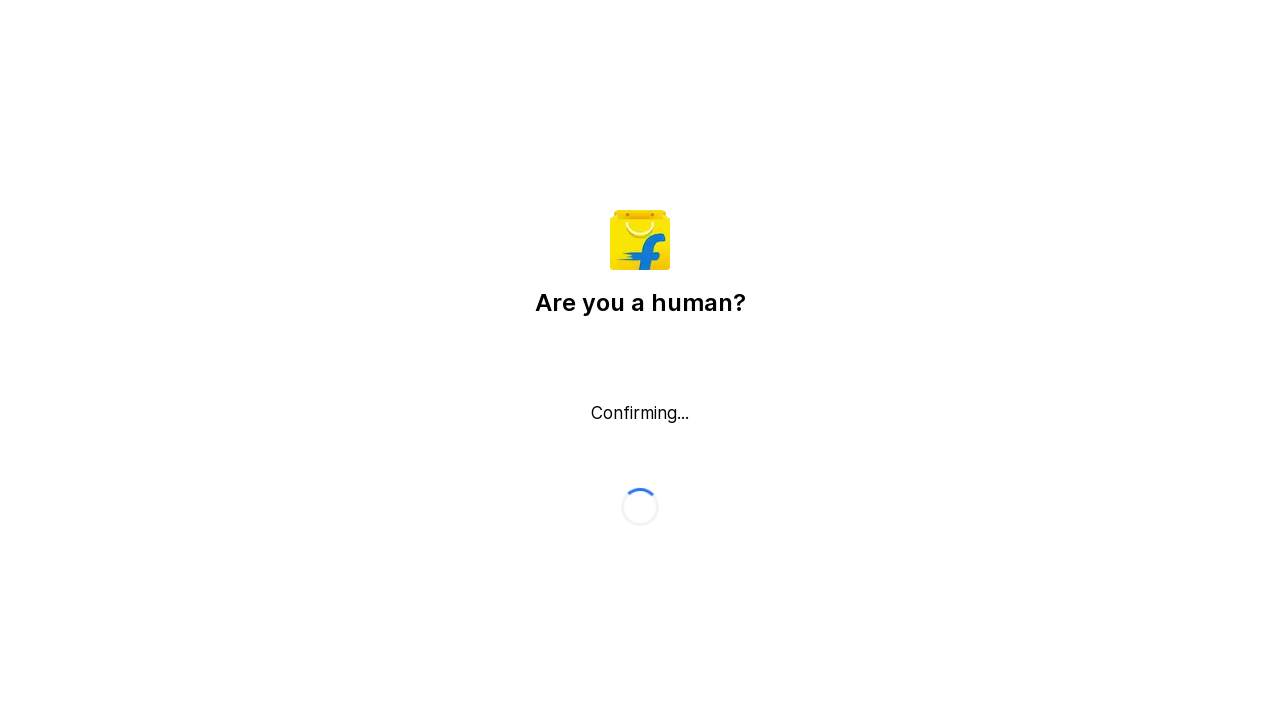

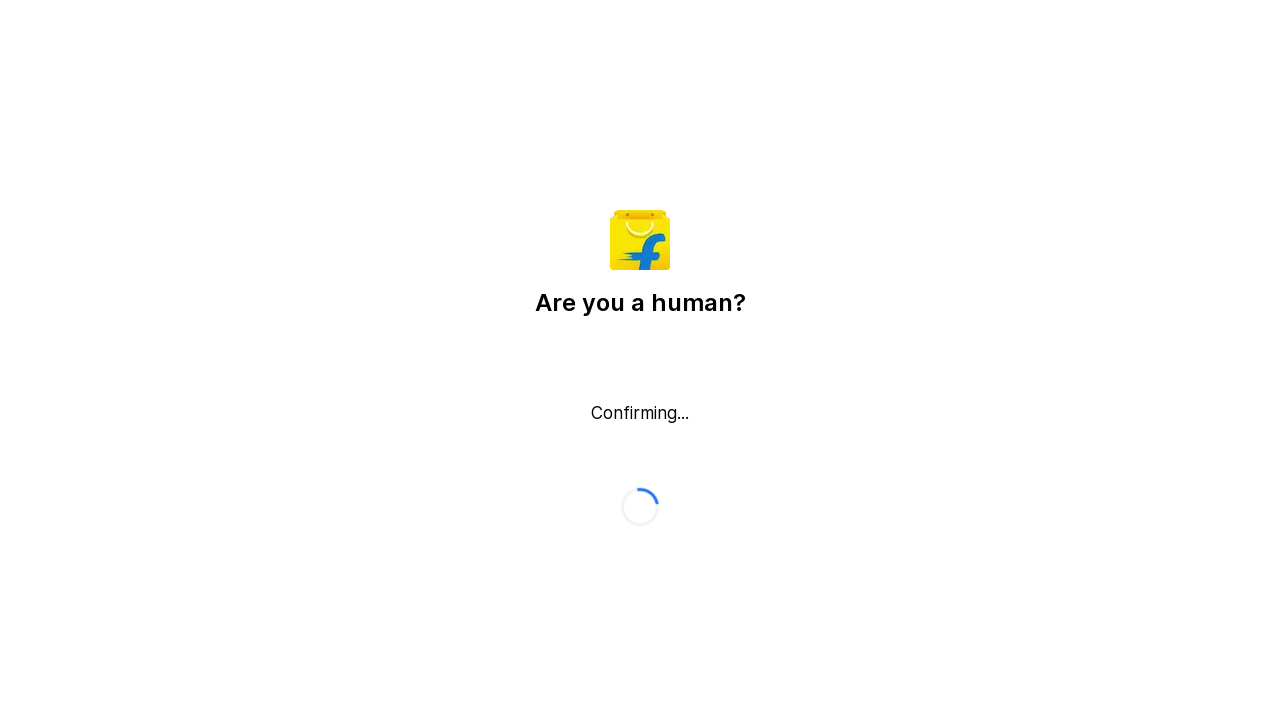